Performs a drag and drop operation by dragging an element onto a drop target

Starting URL: https://demoqa.com/droppable

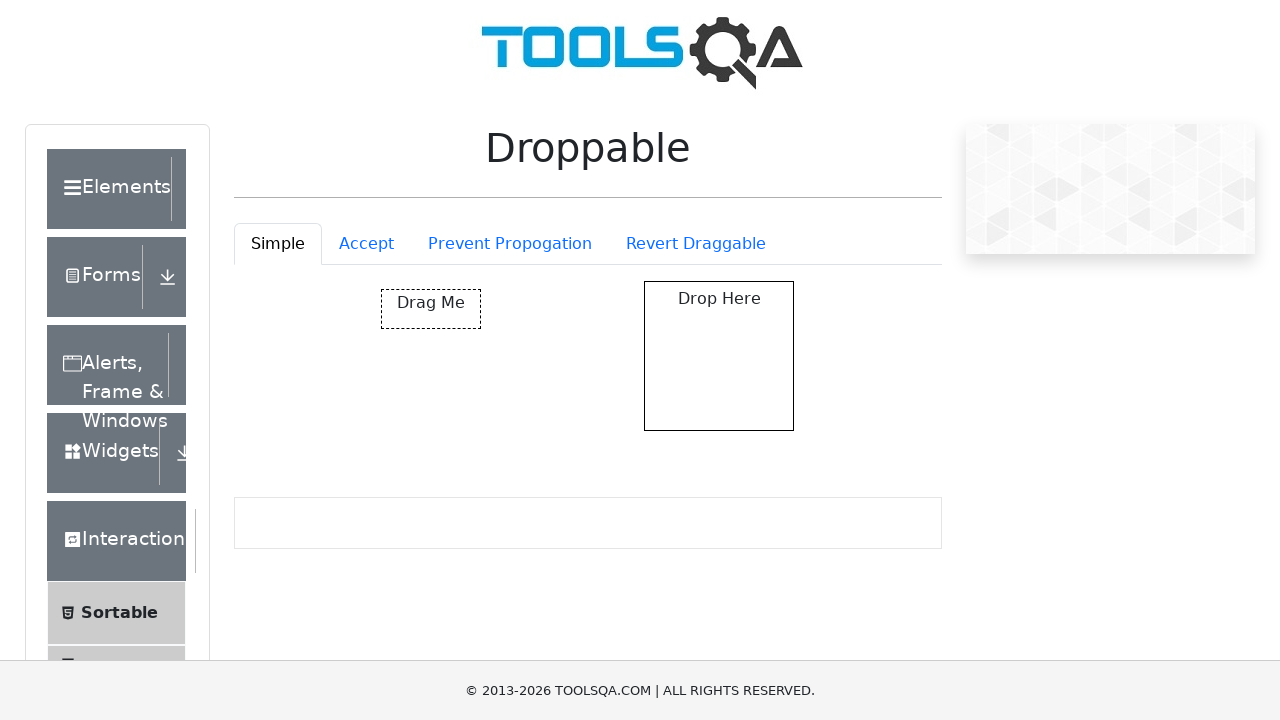

Waited for draggable element to be visible
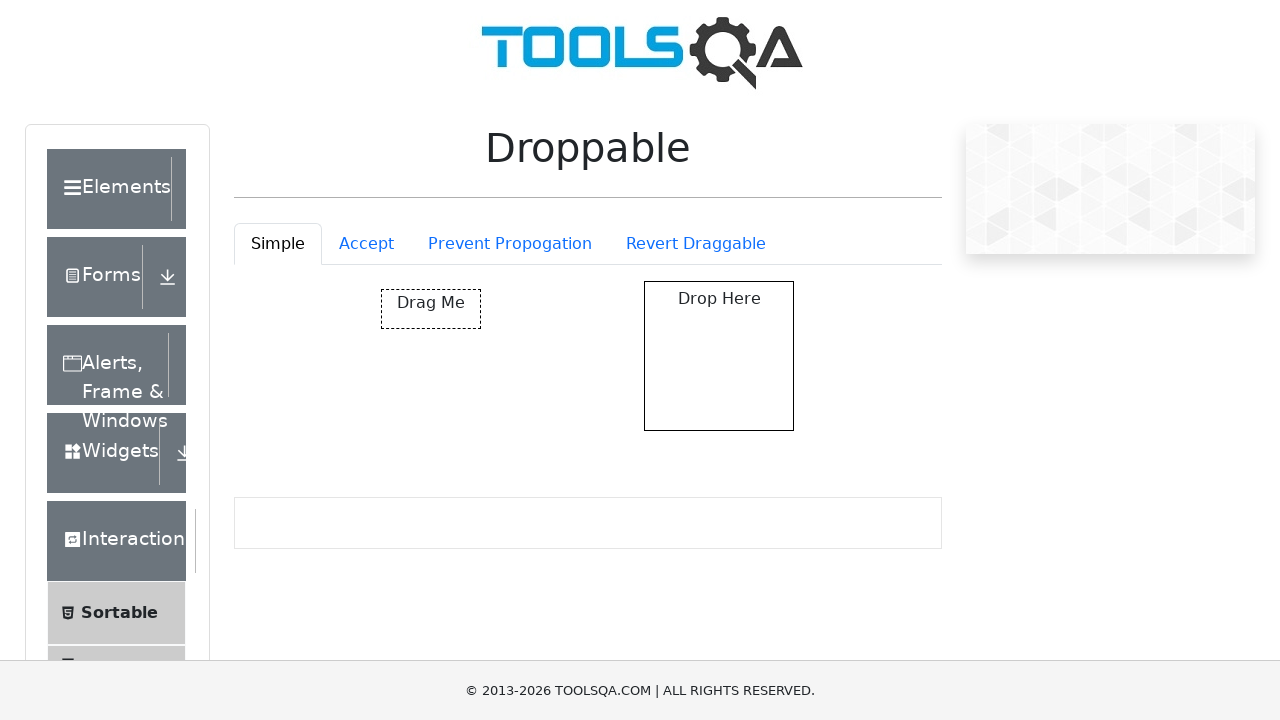

Waited for drop target element to be visible
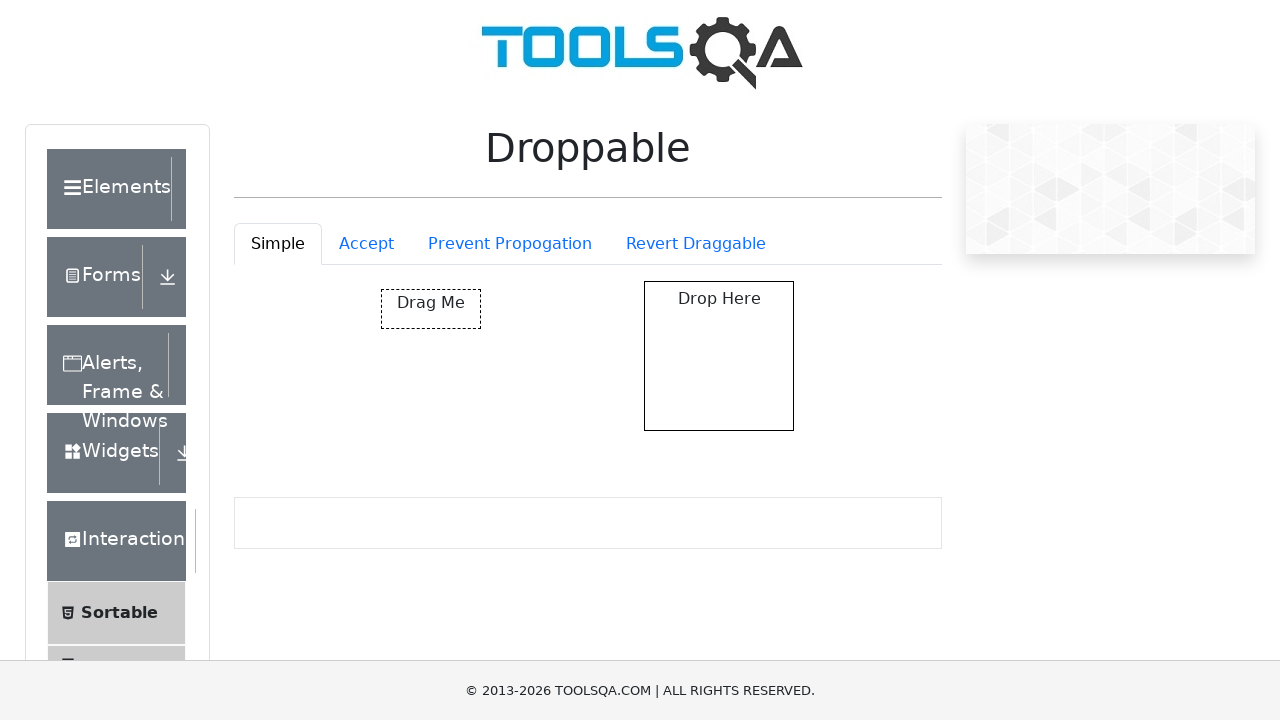

Performed drag and drop operation from draggable element to drop target at (719, 356)
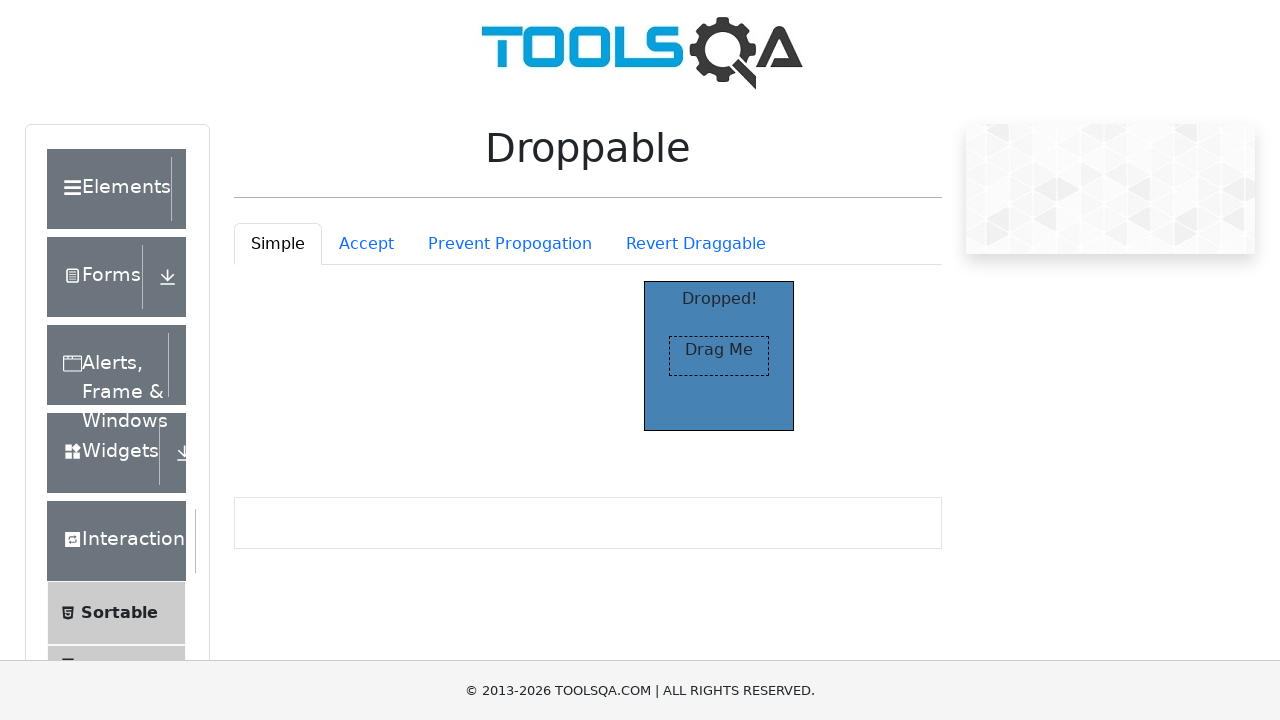

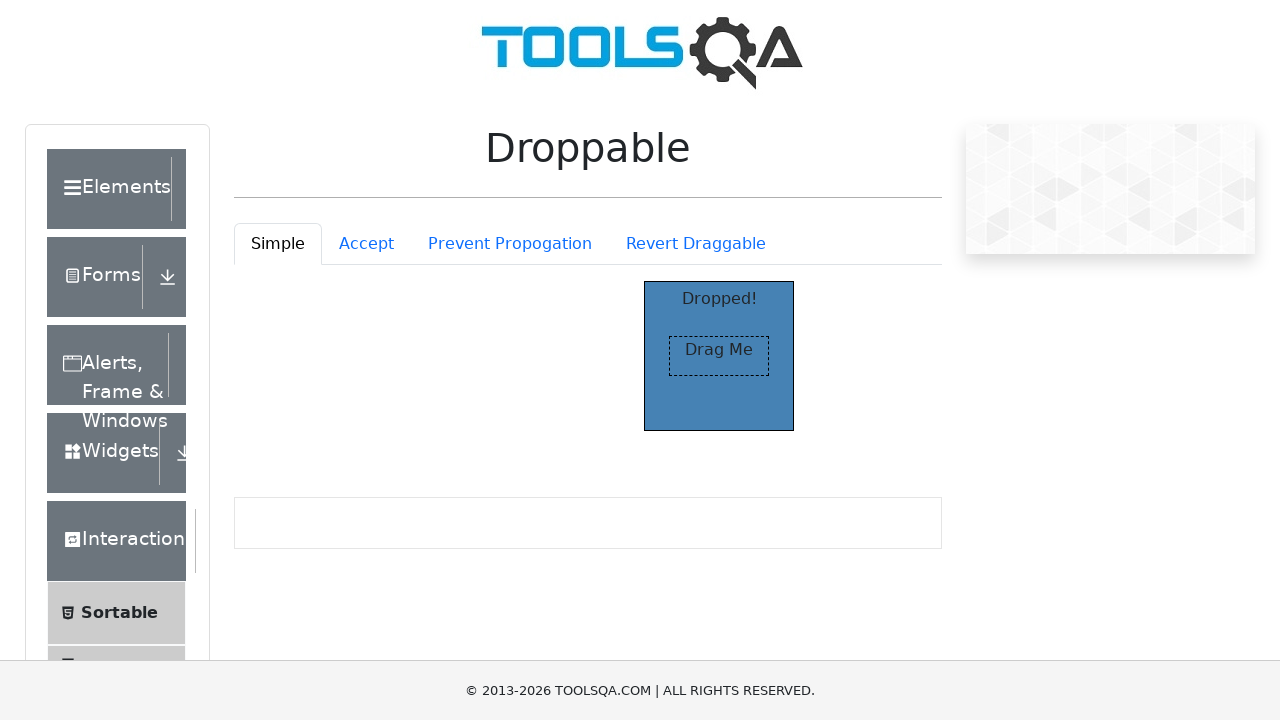